Tests that the footer element exists on the only.digital homepage by locating it via XPath

Starting URL: https://only.digital/

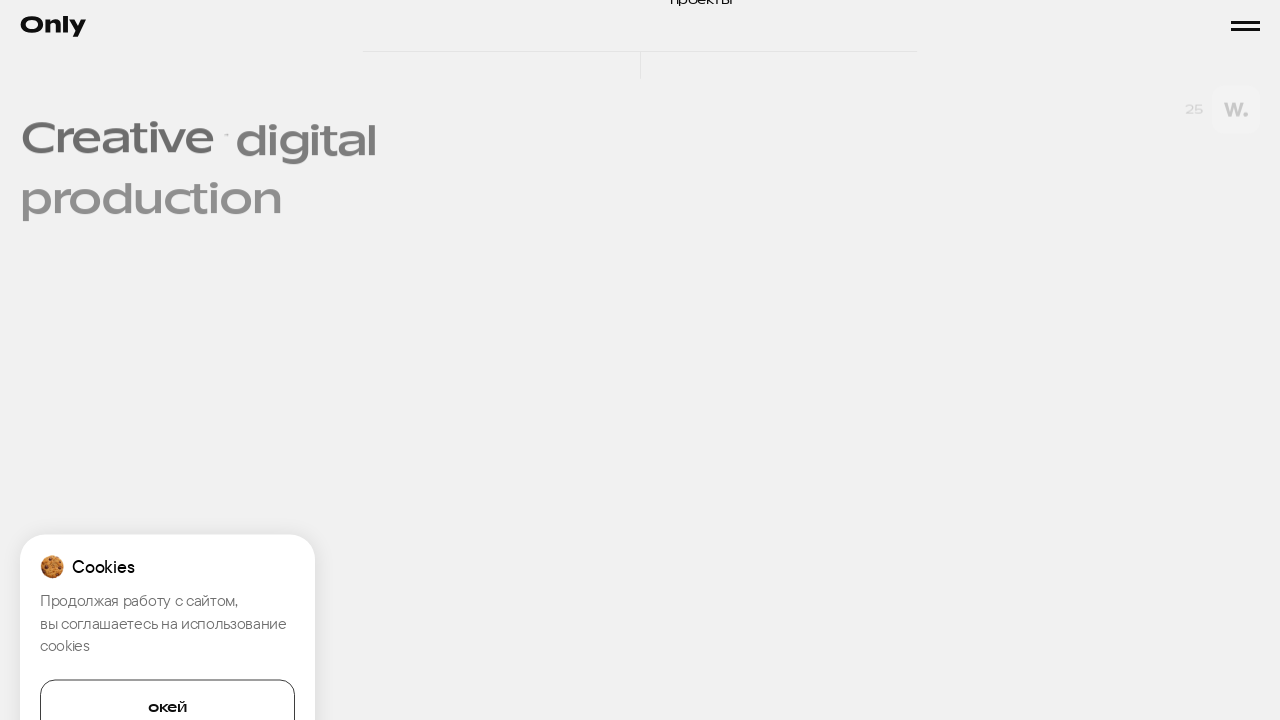

Waited for footer element to be present in the DOM
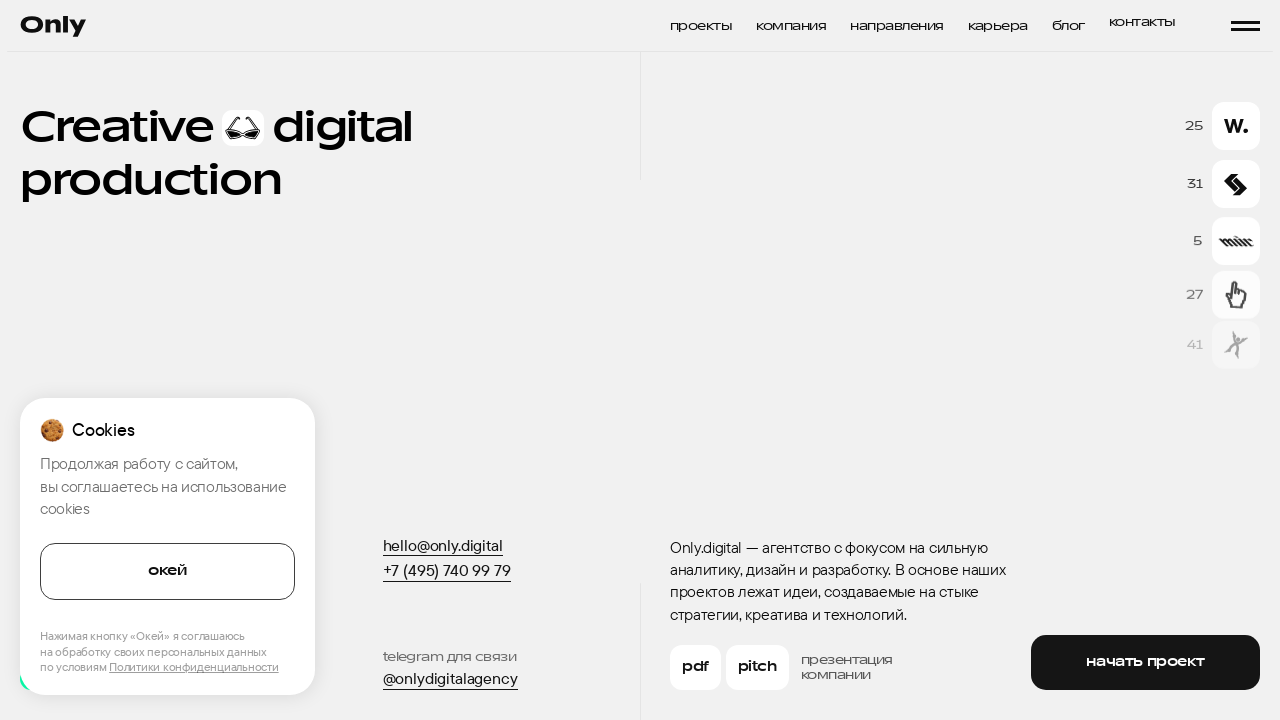

Located footer element via XPath selector
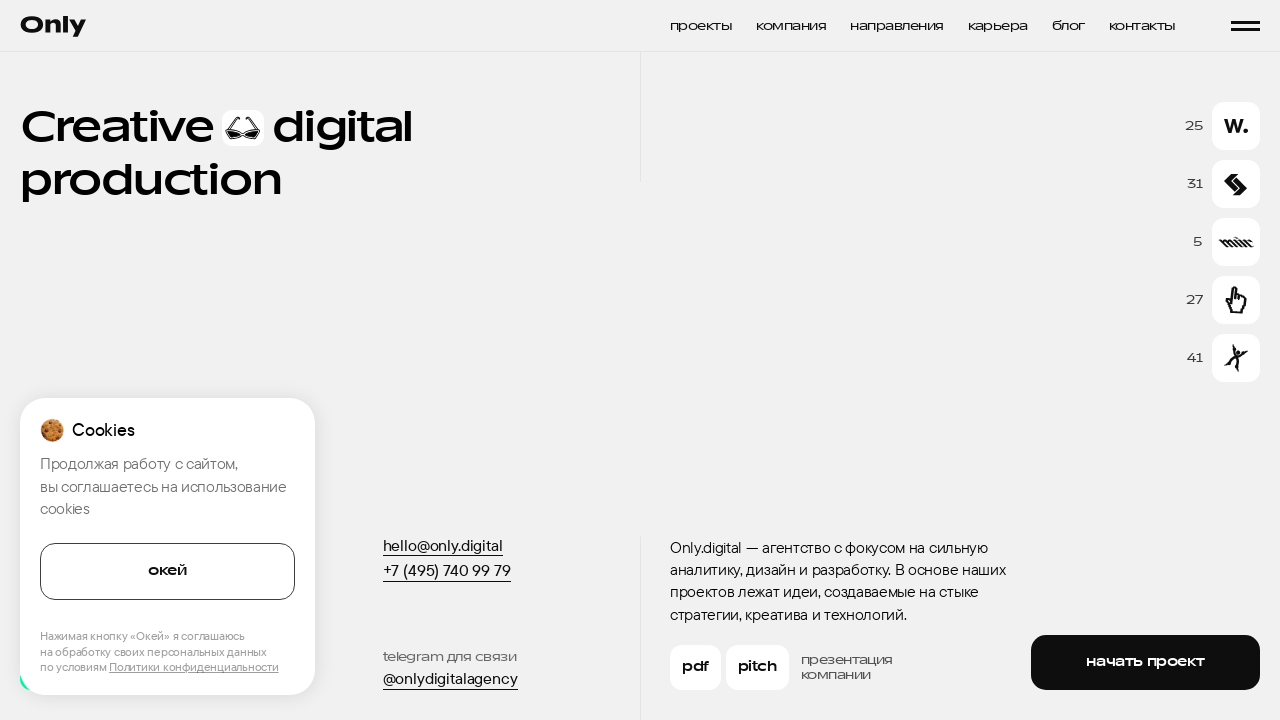

Footer element became visible on the page
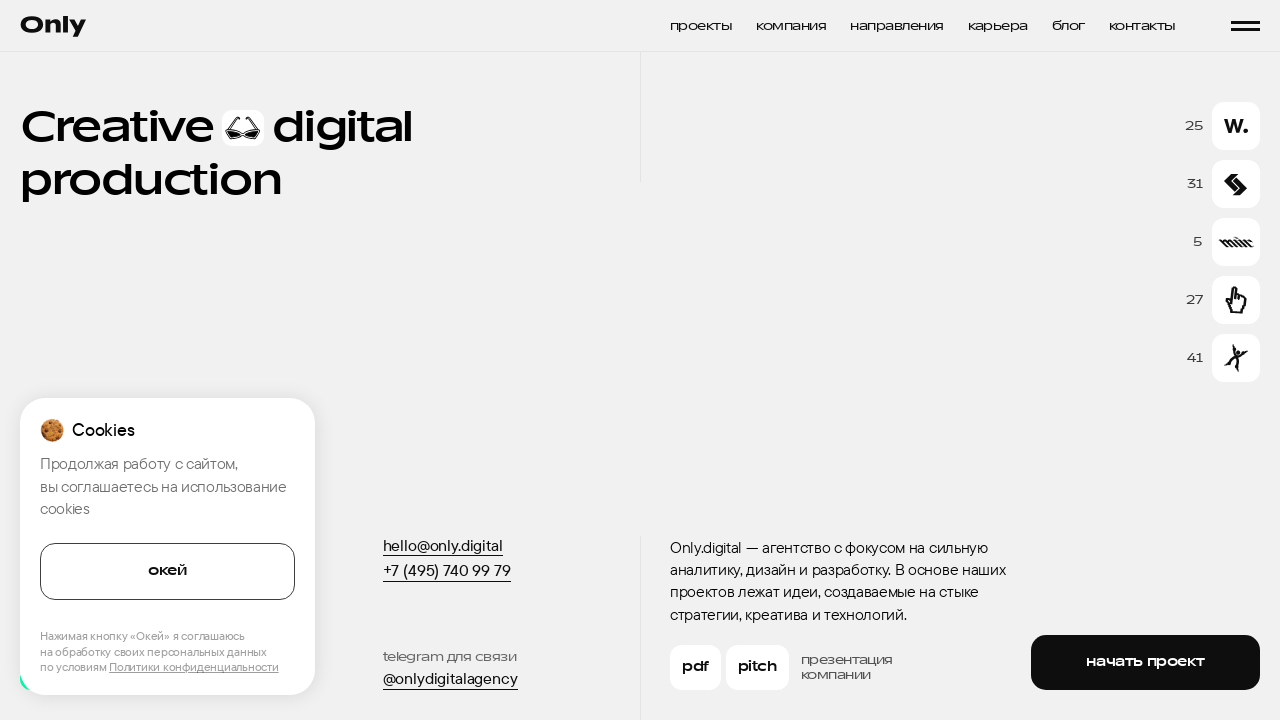

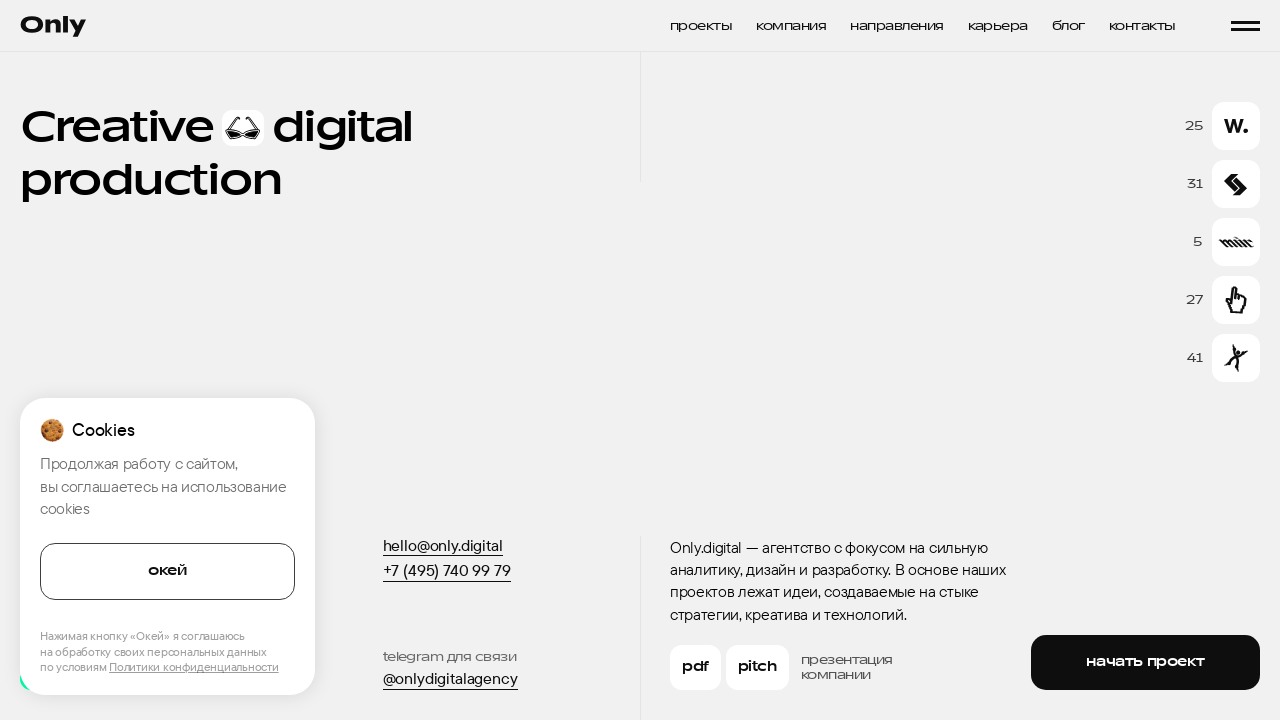